Tests an e-commerce flow by searching for products containing "ca", adding "Cashews" to cart, proceeding through checkout, selecting India as country, accepting terms, and placing the order.

Starting URL: https://rahulshettyacademy.com/seleniumPractise/#/

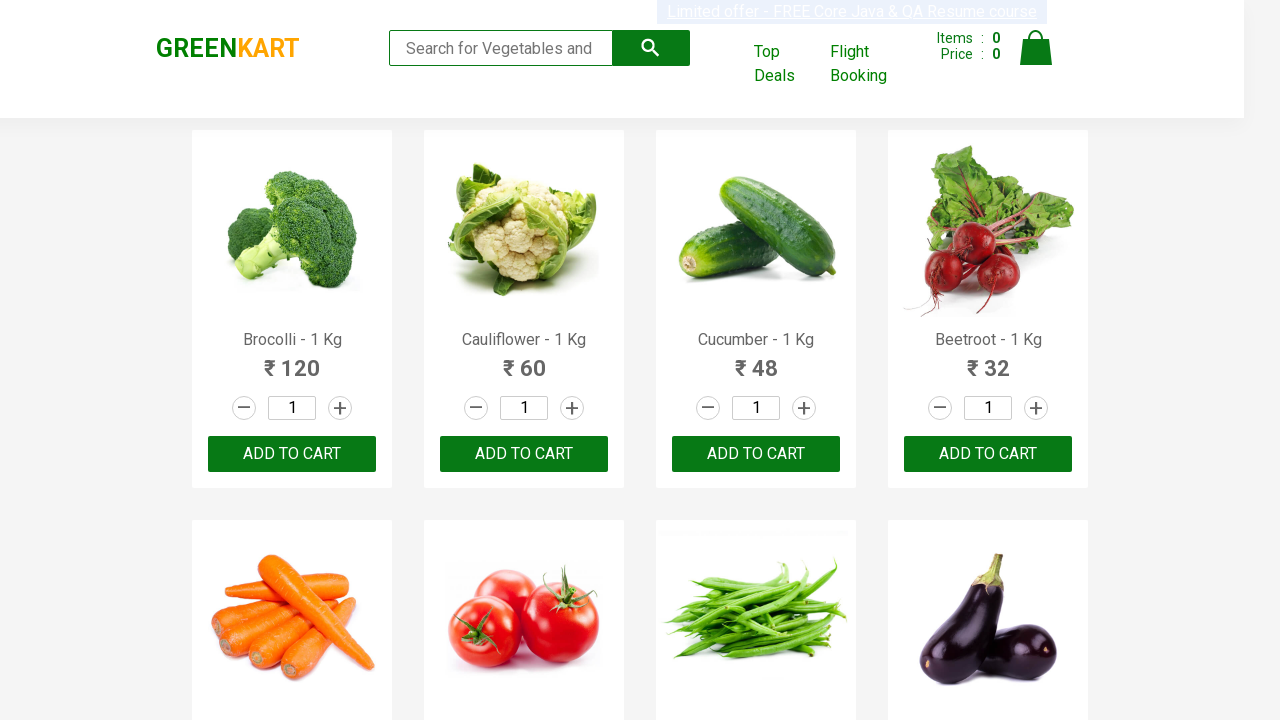

Filled search box with 'ca' to filter products on .search-keyword
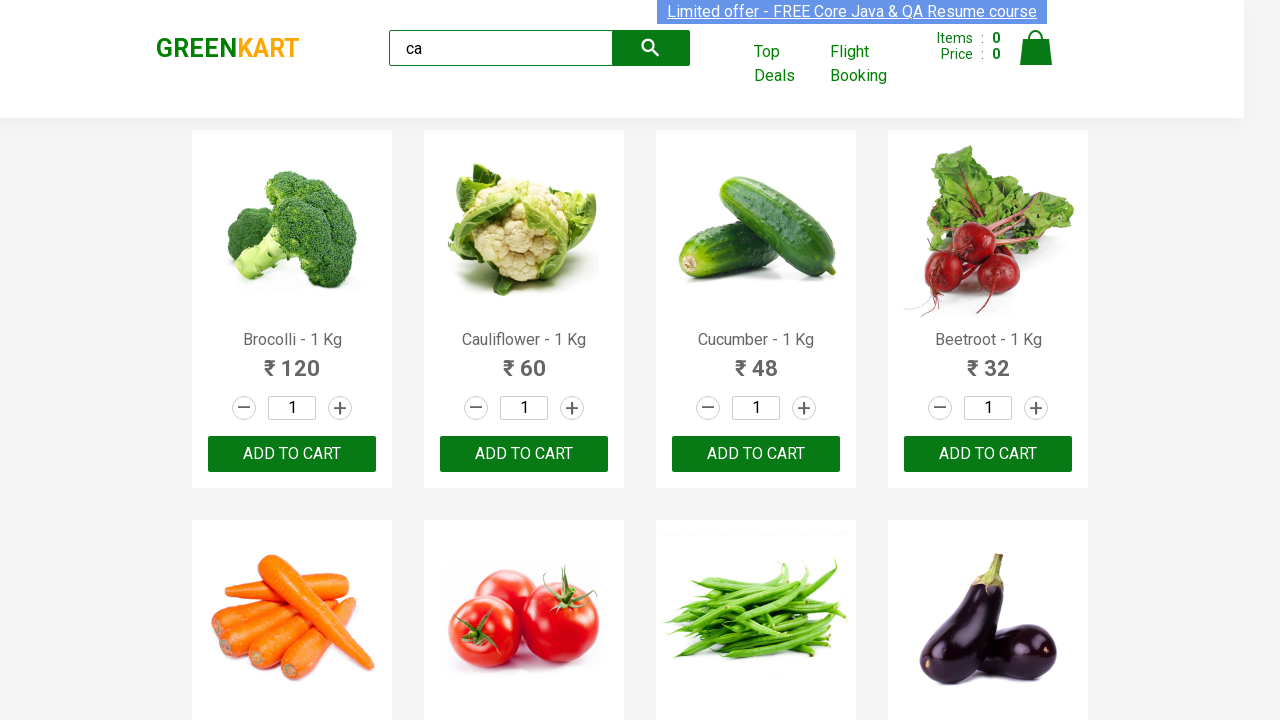

Waited for products to load
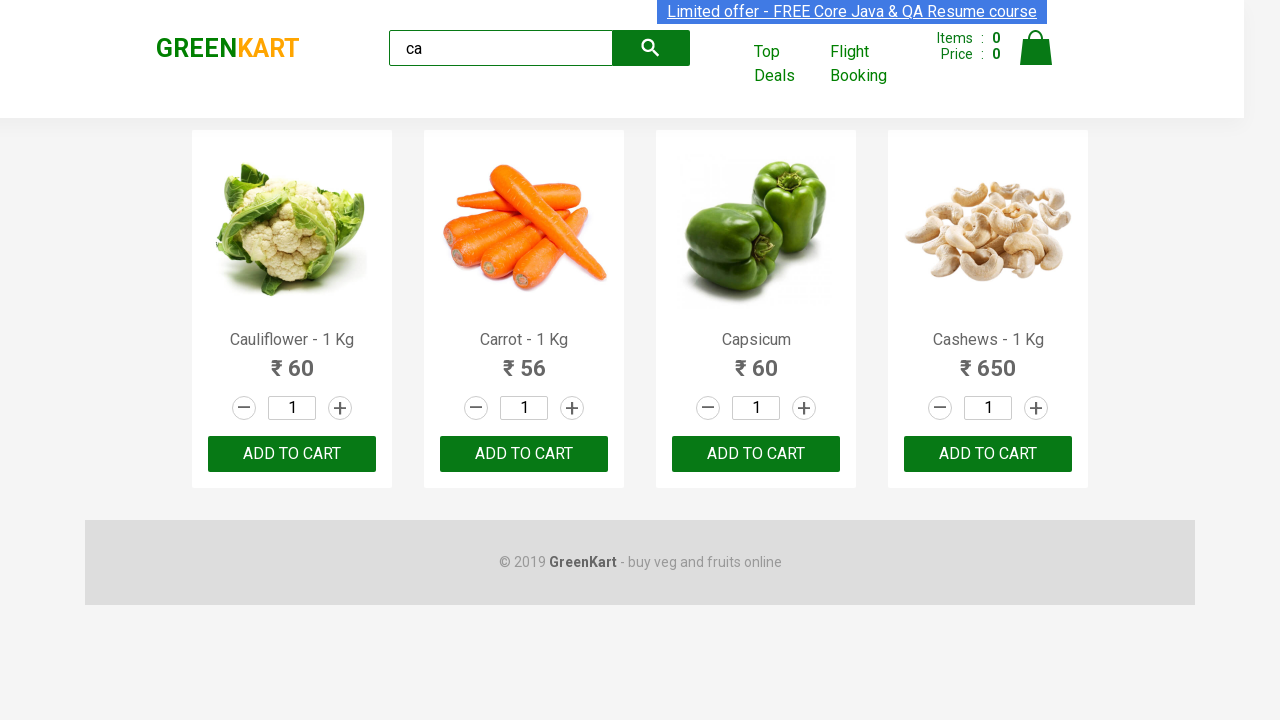

Verified visible products loaded
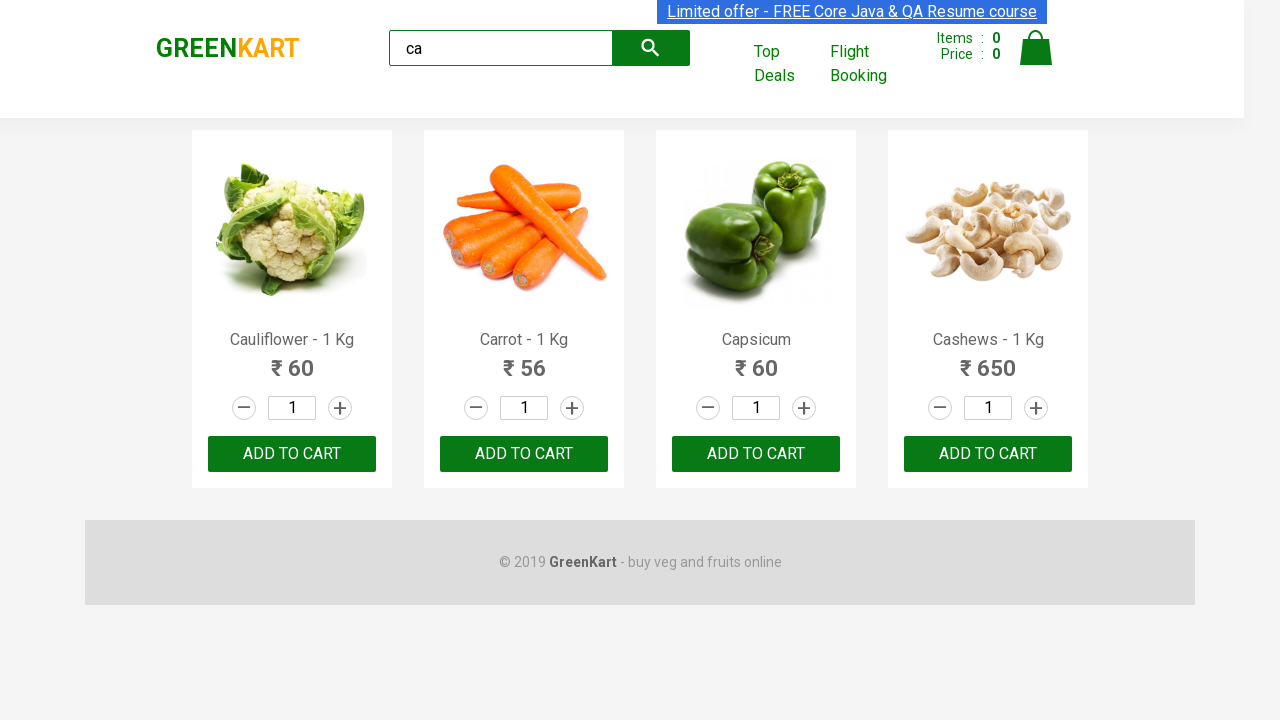

Found and clicked 'Add to Cart' for Cashews product at (988, 454) on .products .product >> nth=3 >> button
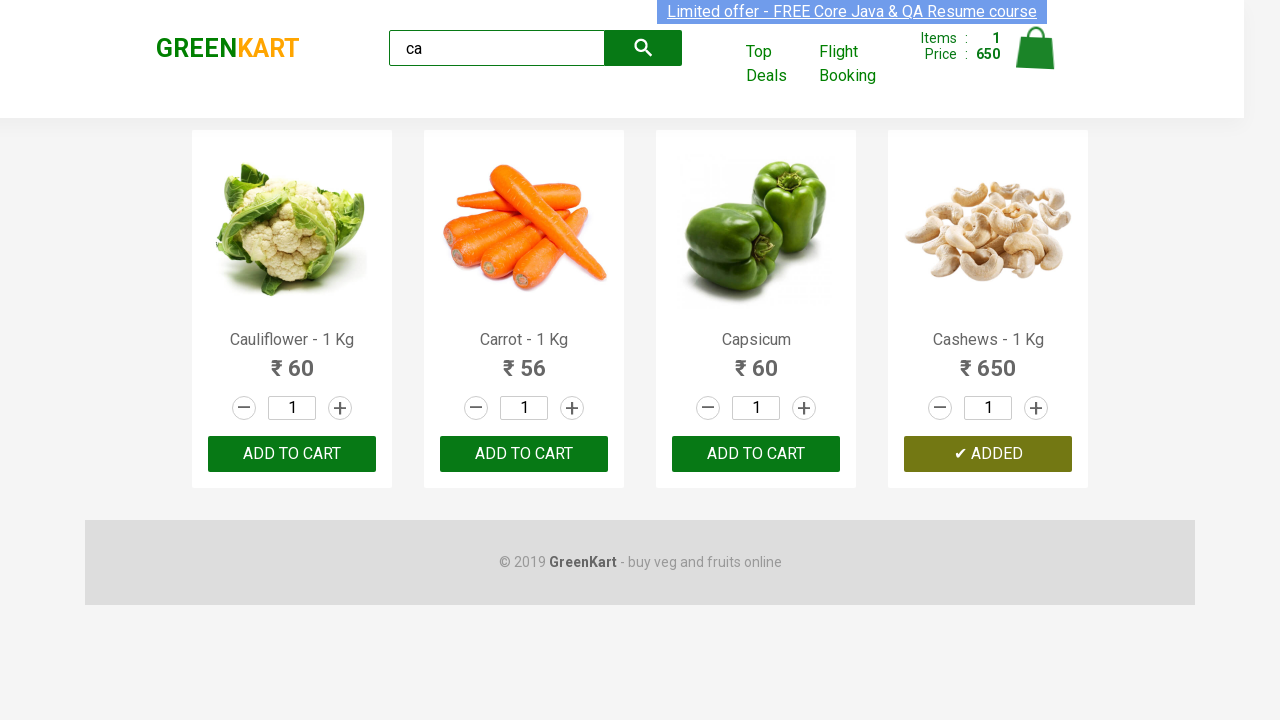

Clicked cart icon to view shopping cart at (1036, 48) on .cart-icon > img
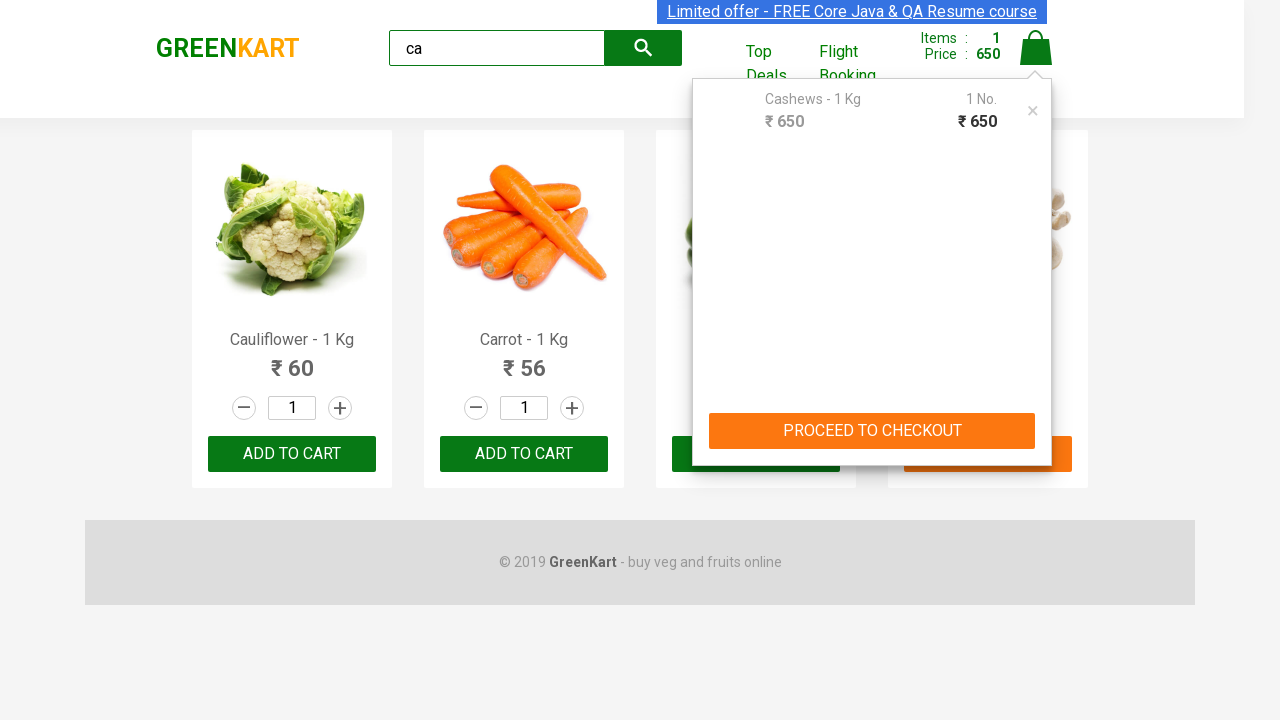

Clicked 'PROCEED TO CHECKOUT' button at (872, 431) on text=PROCEED TO CHECKOUT
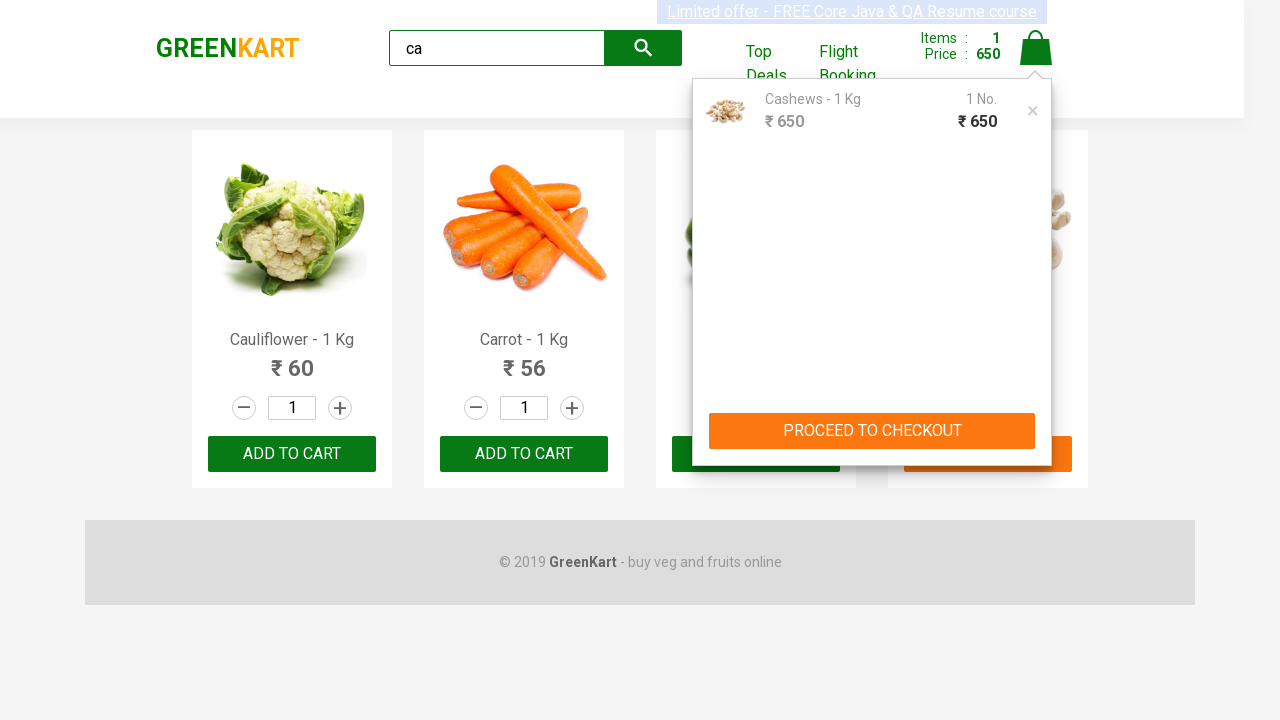

Clicked 'Place Order' button at (1036, 420) on text=Place Order
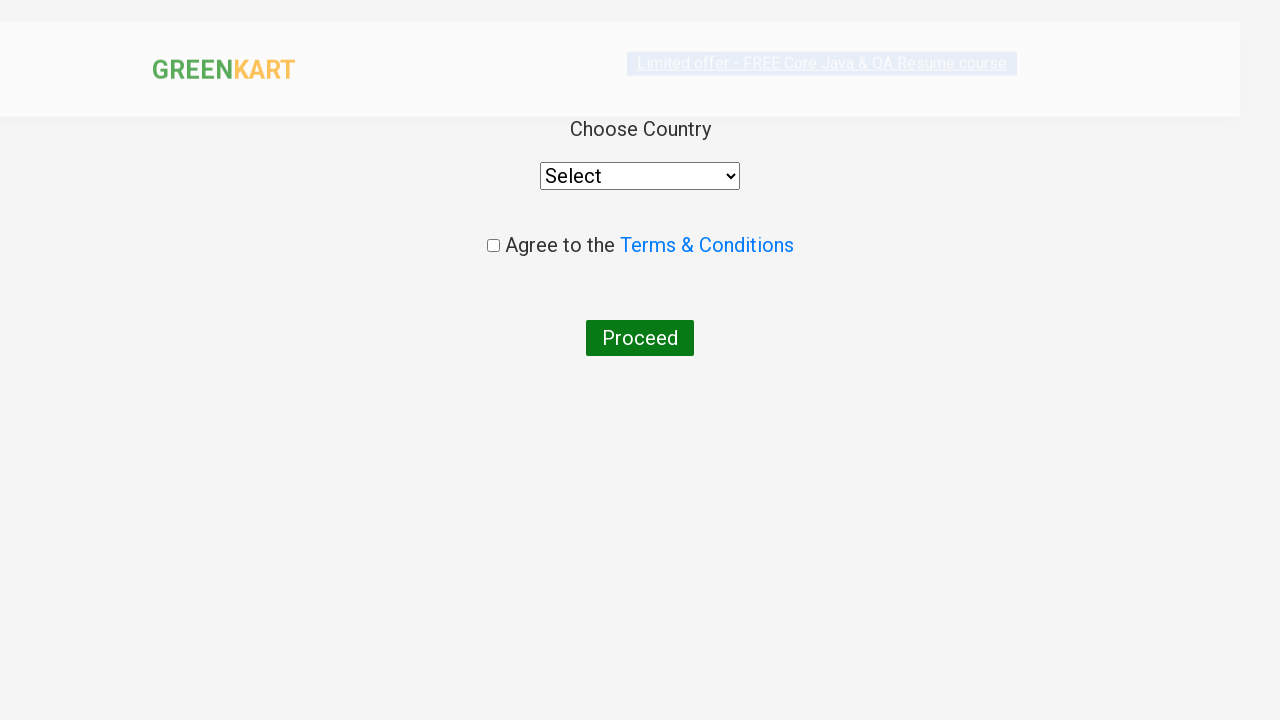

Selected 'India' from country dropdown on select
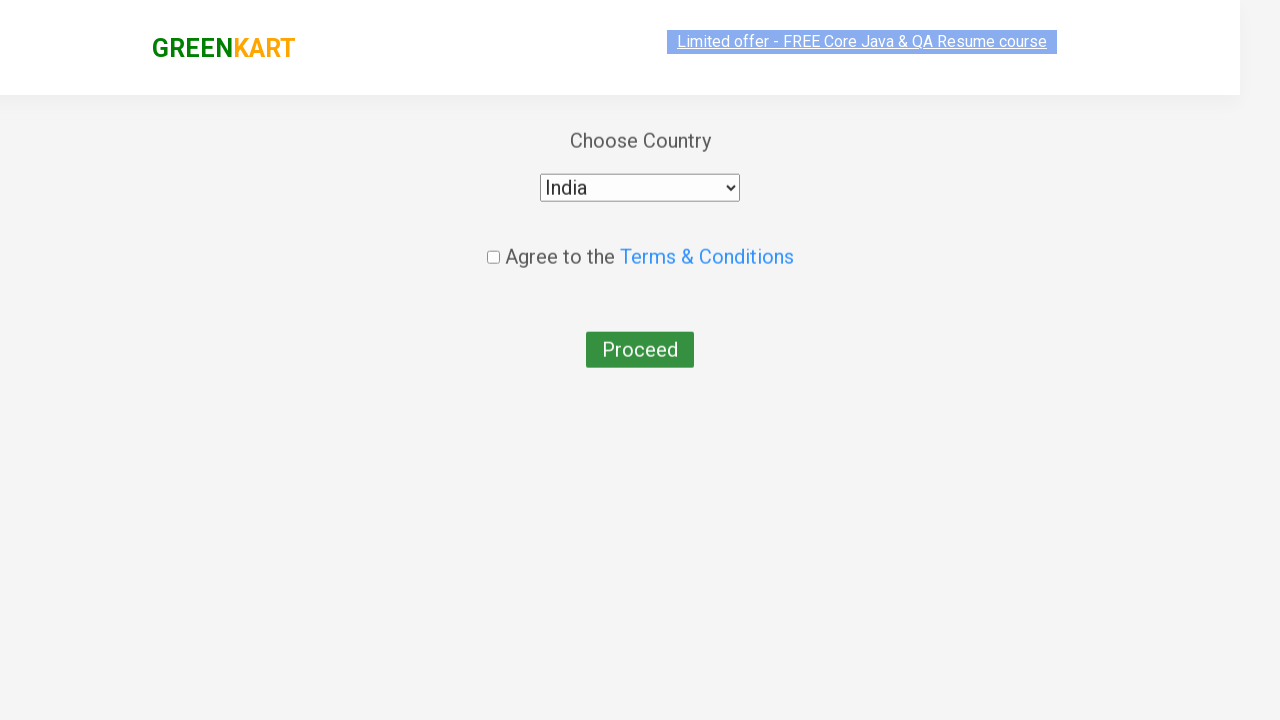

Checked terms and conditions checkbox at (493, 246) on [type='checkbox']
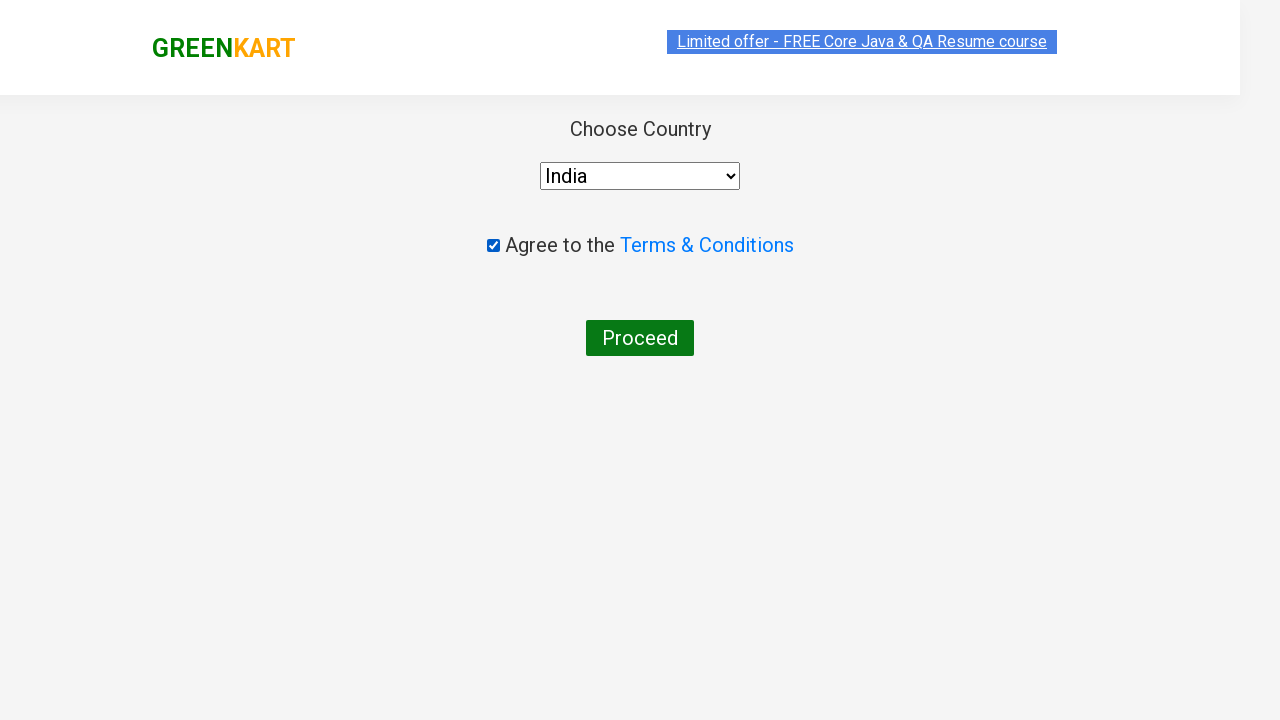

Clicked submit button to place order at (640, 338) on button
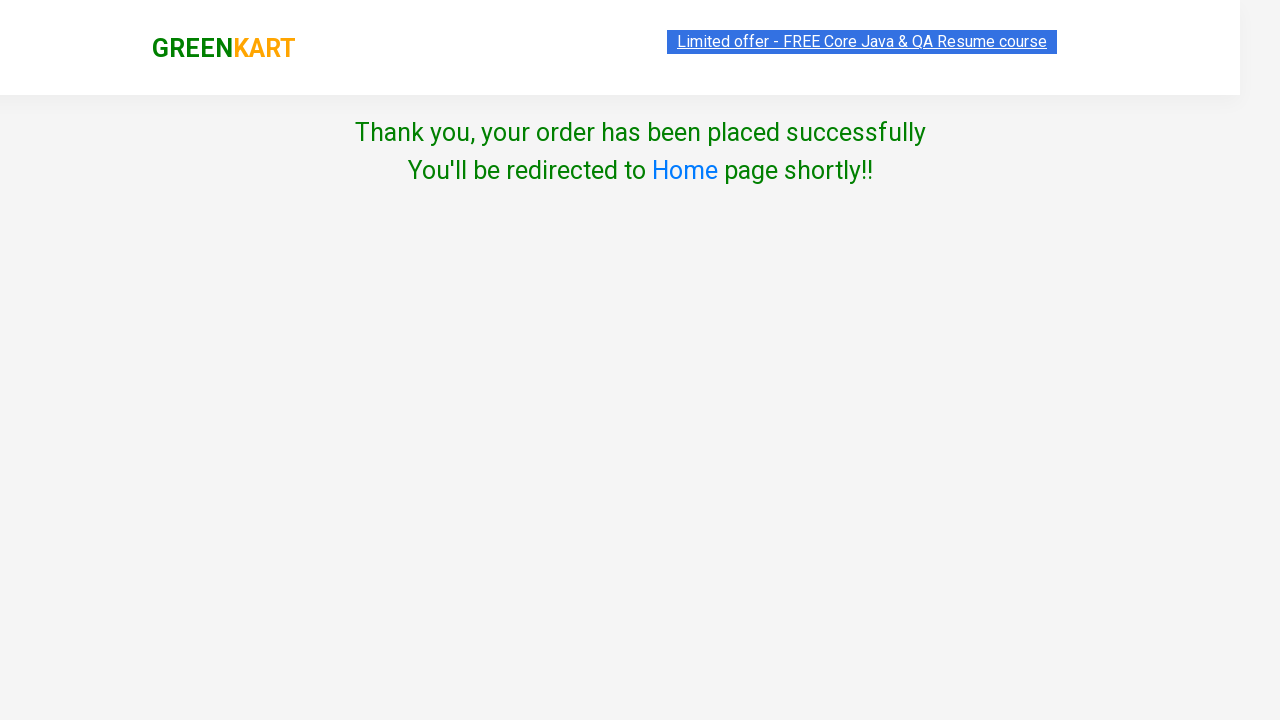

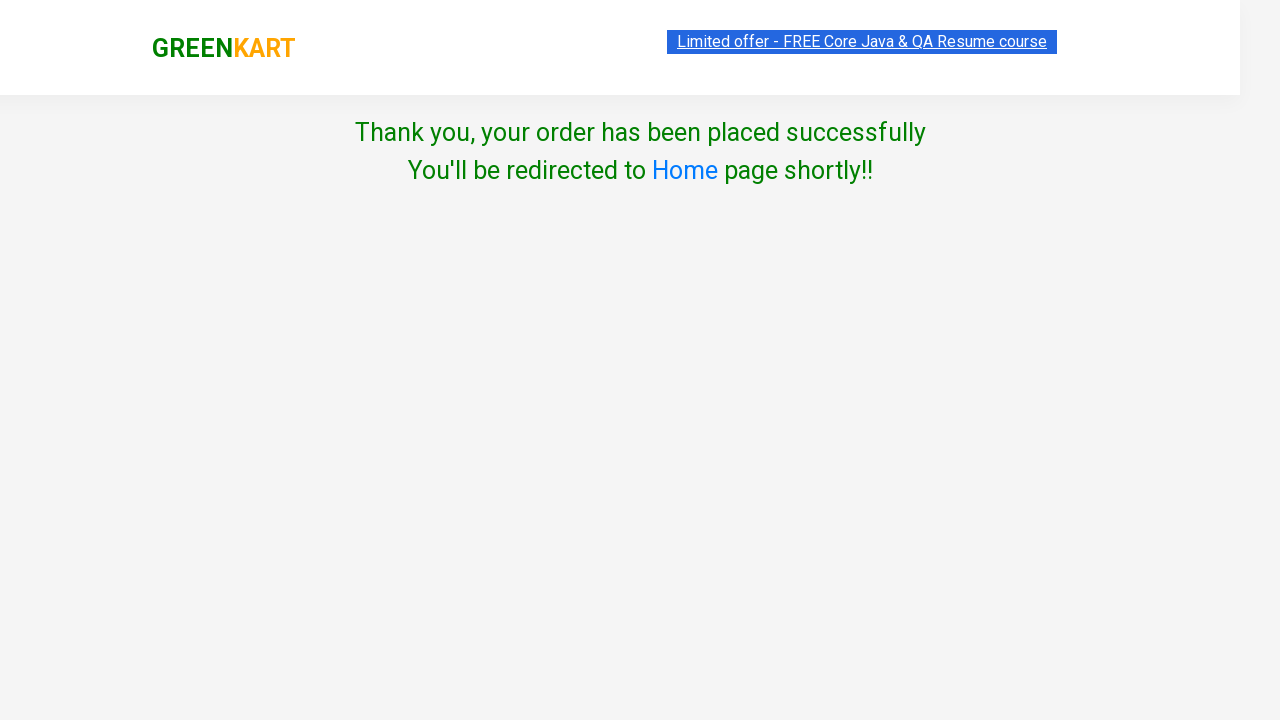